Tests checkbox functionality on the-internet practice page by verifying checkboxes are visible, checking all checkboxes, verifying they are checked, then unchecking them and verifying they are unchecked.

Starting URL: https://the-internet.herokuapp.com/checkboxes

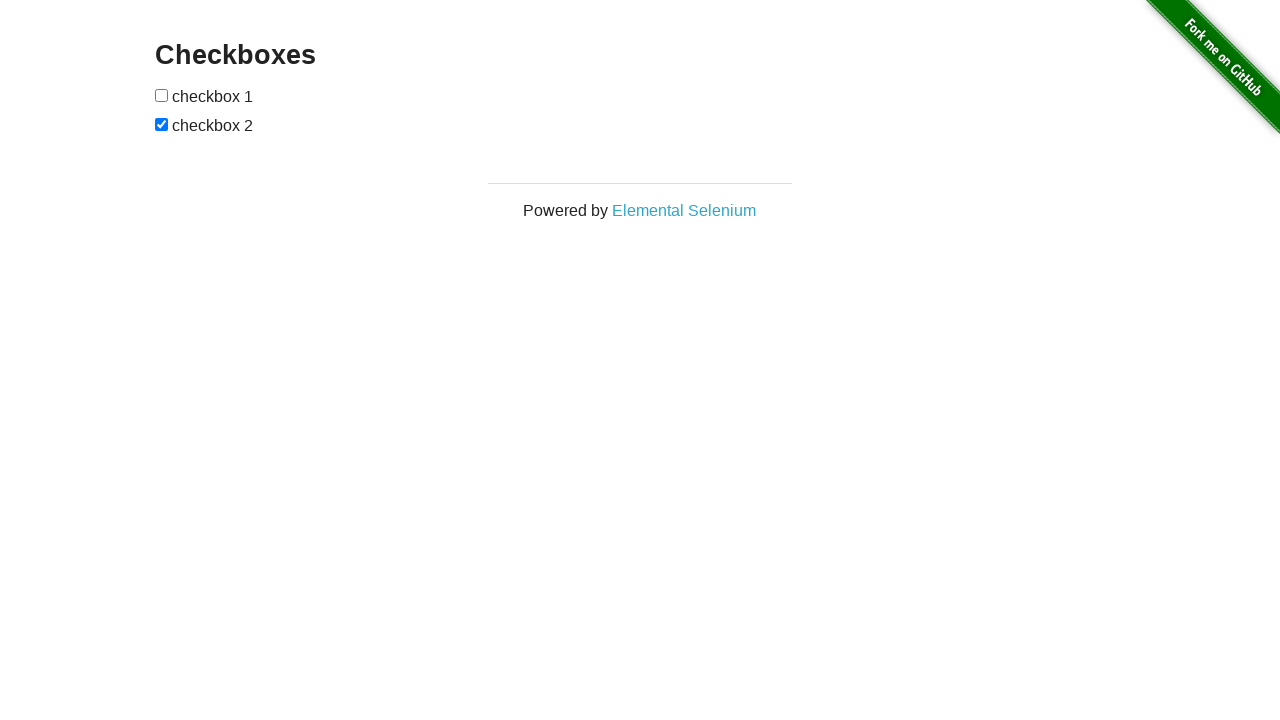

Waited for checkboxes container to be visible
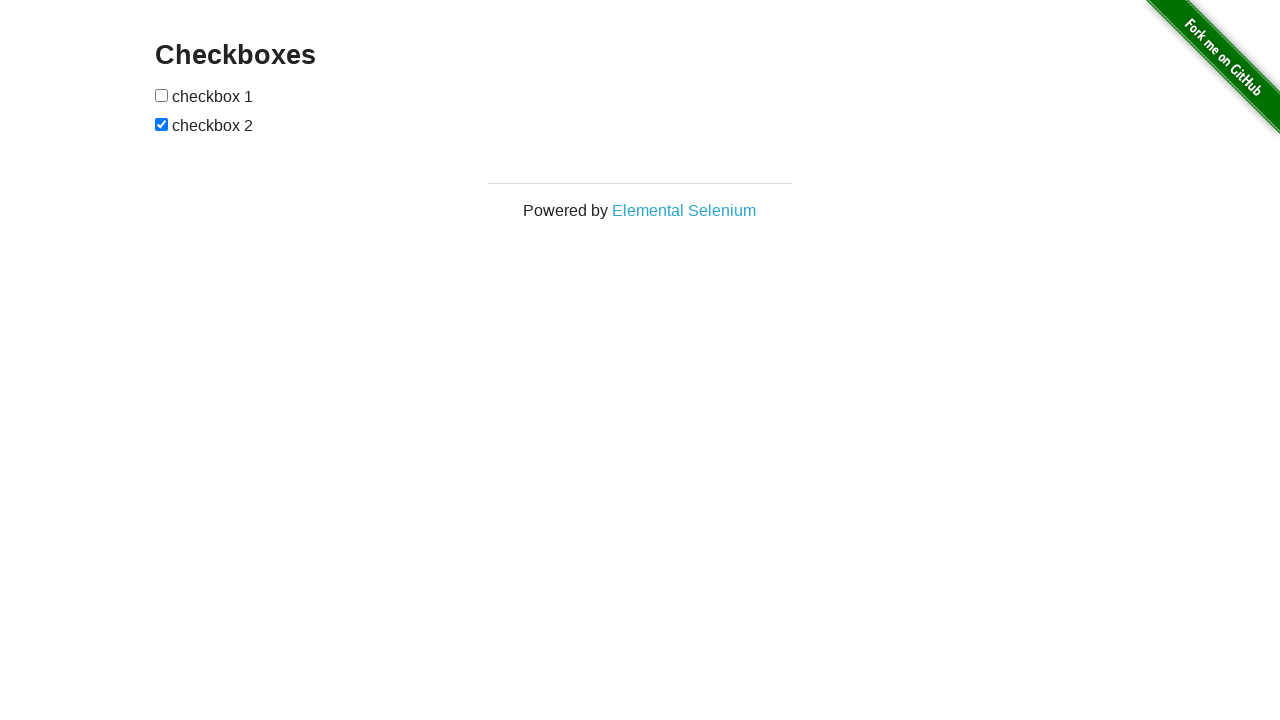

Retrieved all checkbox elements
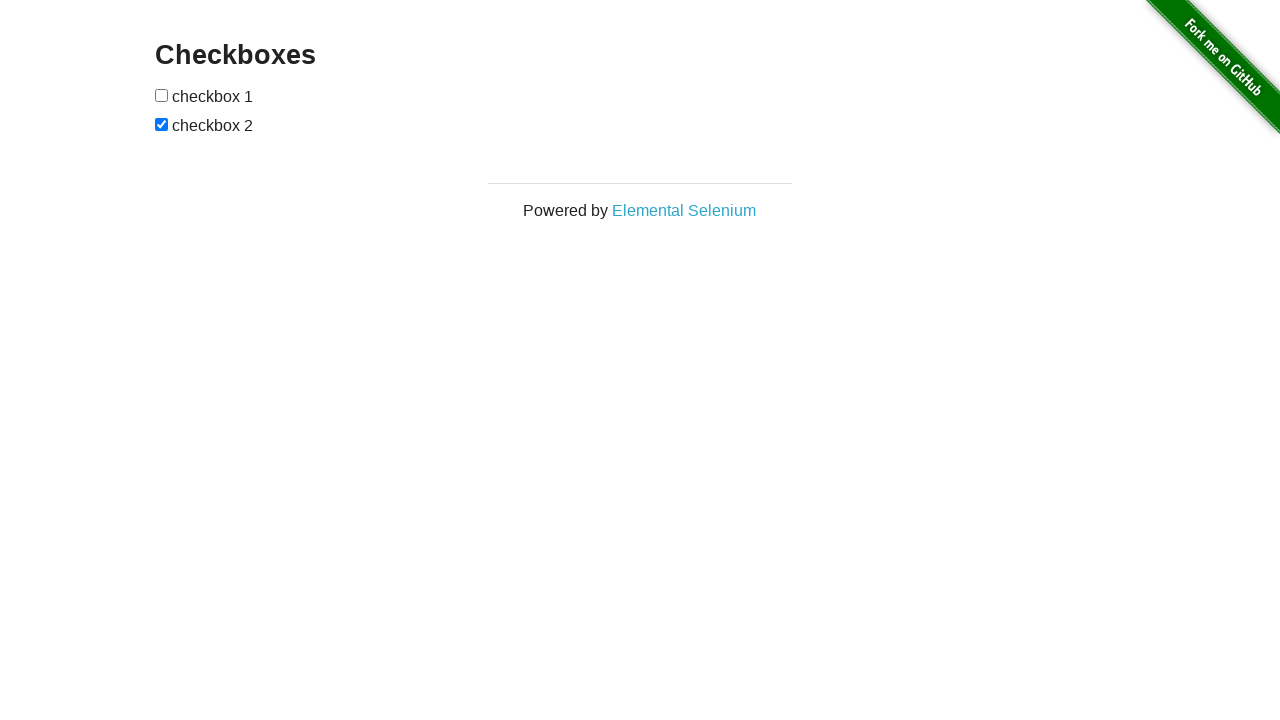

Checked a checkbox at (162, 95) on internal:role=checkbox >> nth=0
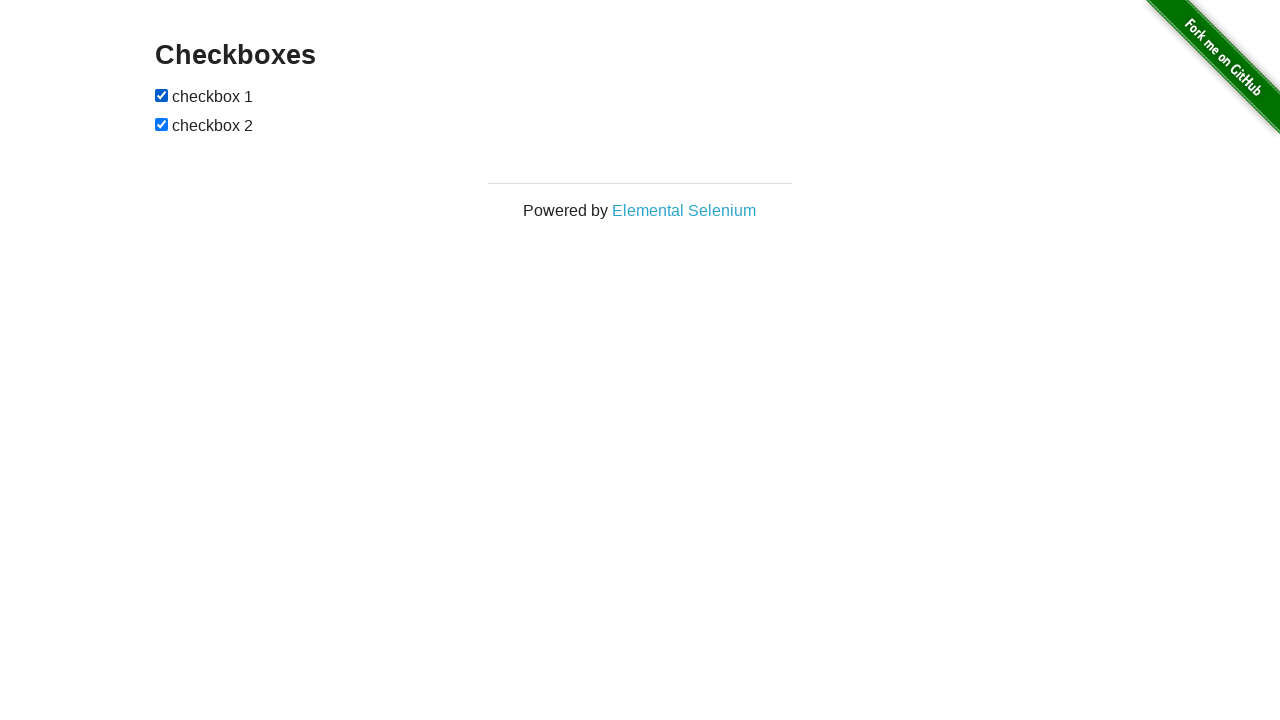

Checked a checkbox on internal:role=checkbox >> nth=1
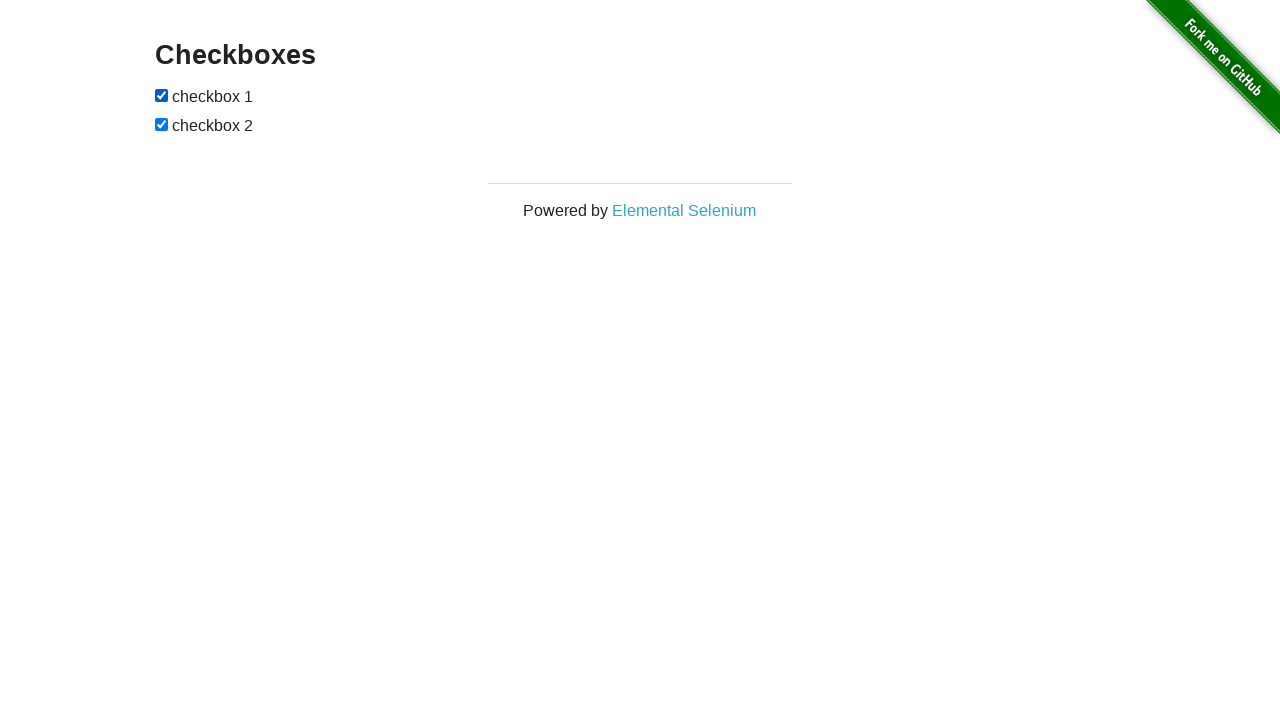

Verified checkbox is checked
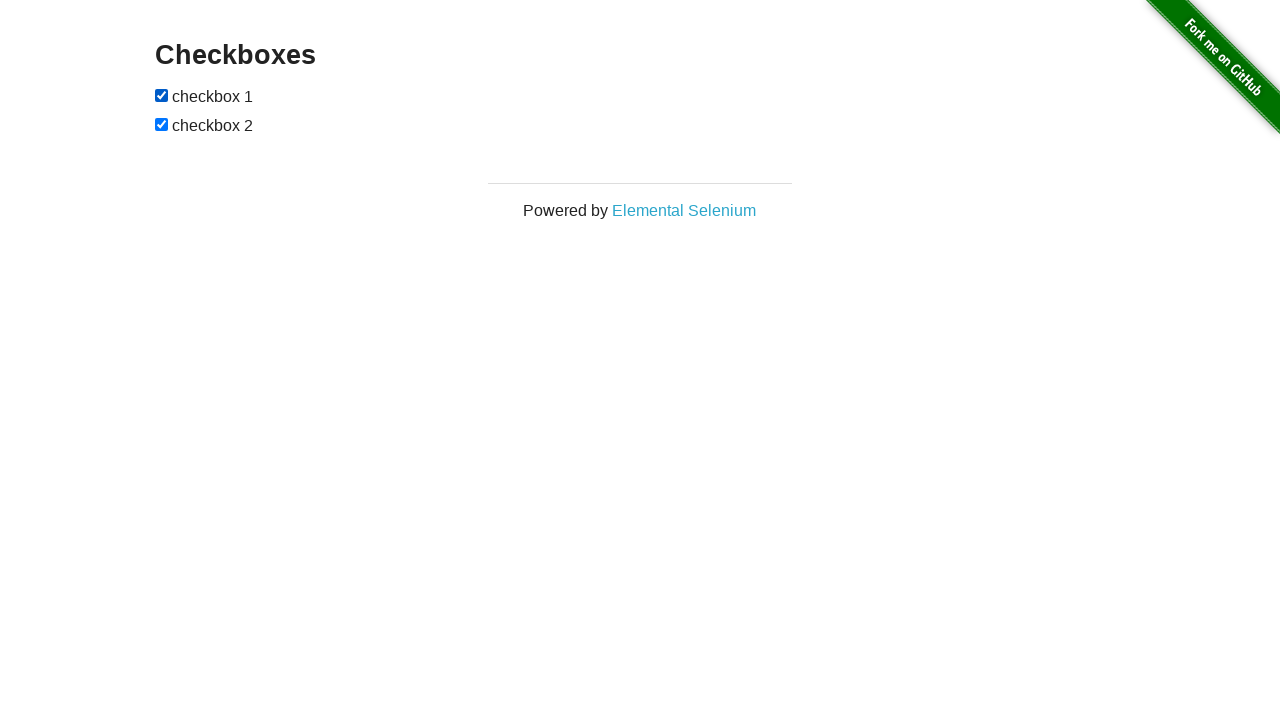

Verified checkbox is checked
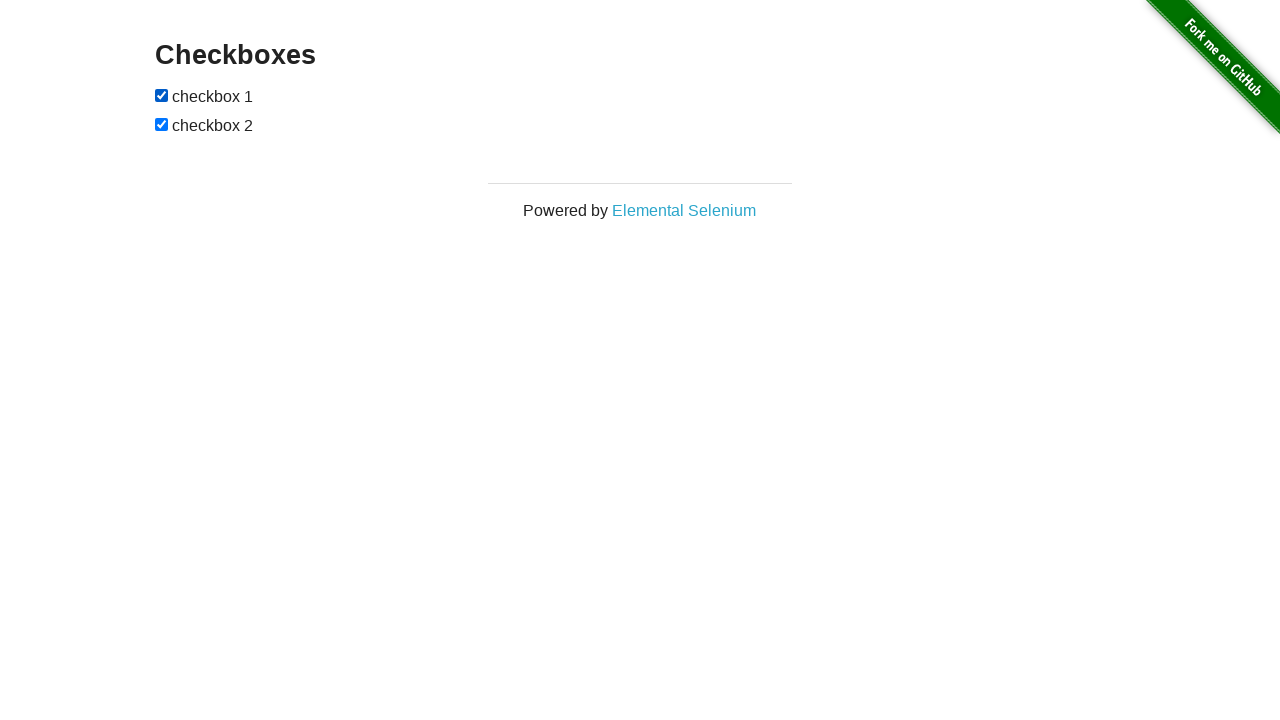

Unchecked a checkbox at (162, 95) on internal:role=checkbox >> nth=0
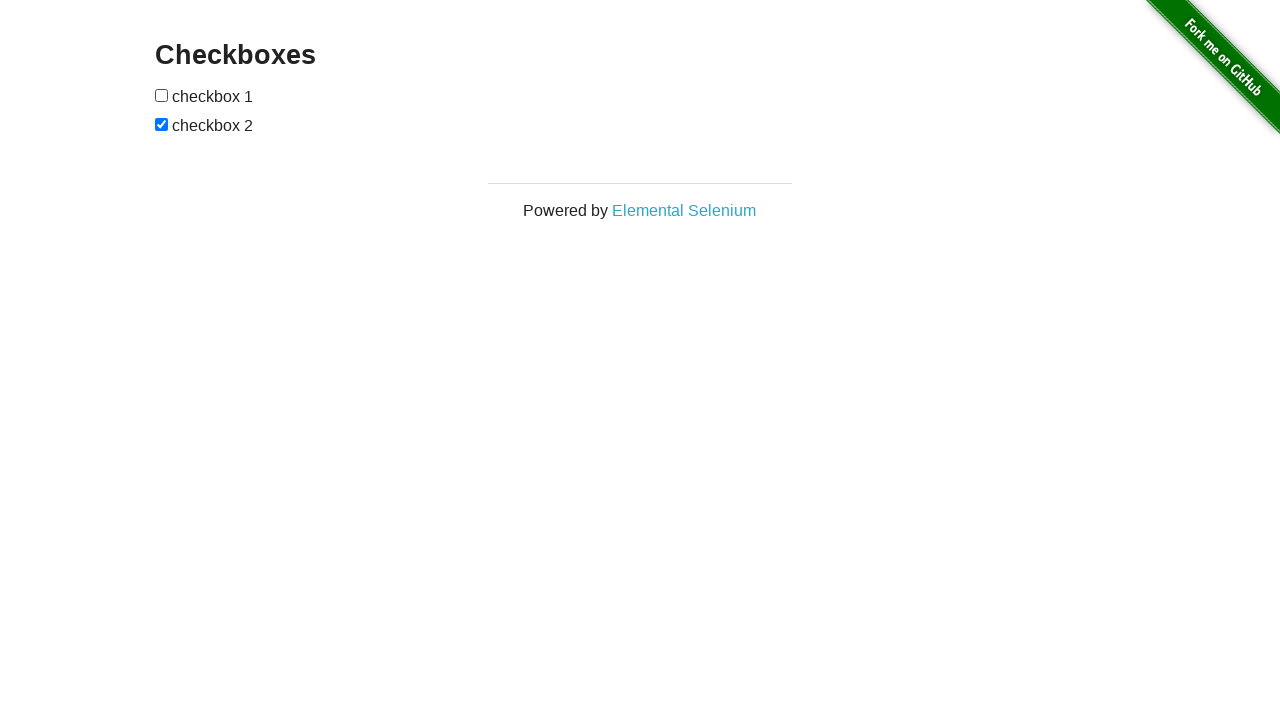

Unchecked a checkbox at (162, 124) on internal:role=checkbox >> nth=1
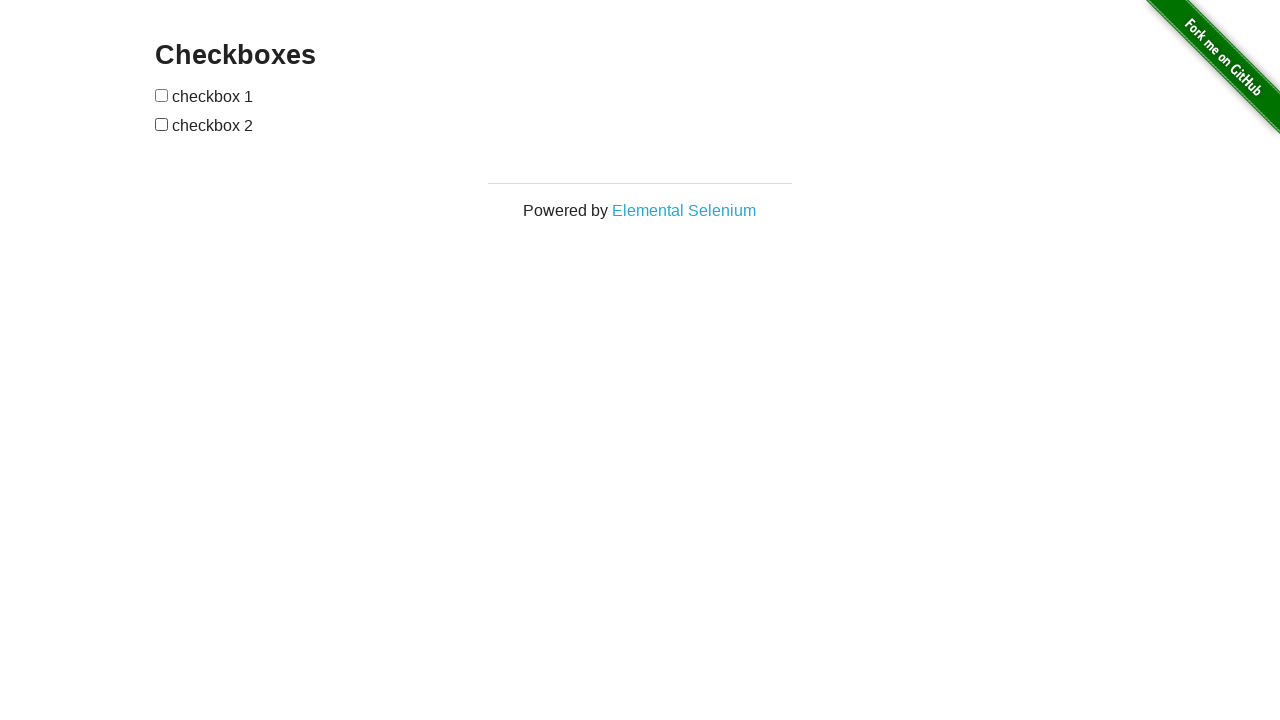

Verified checkbox is unchecked
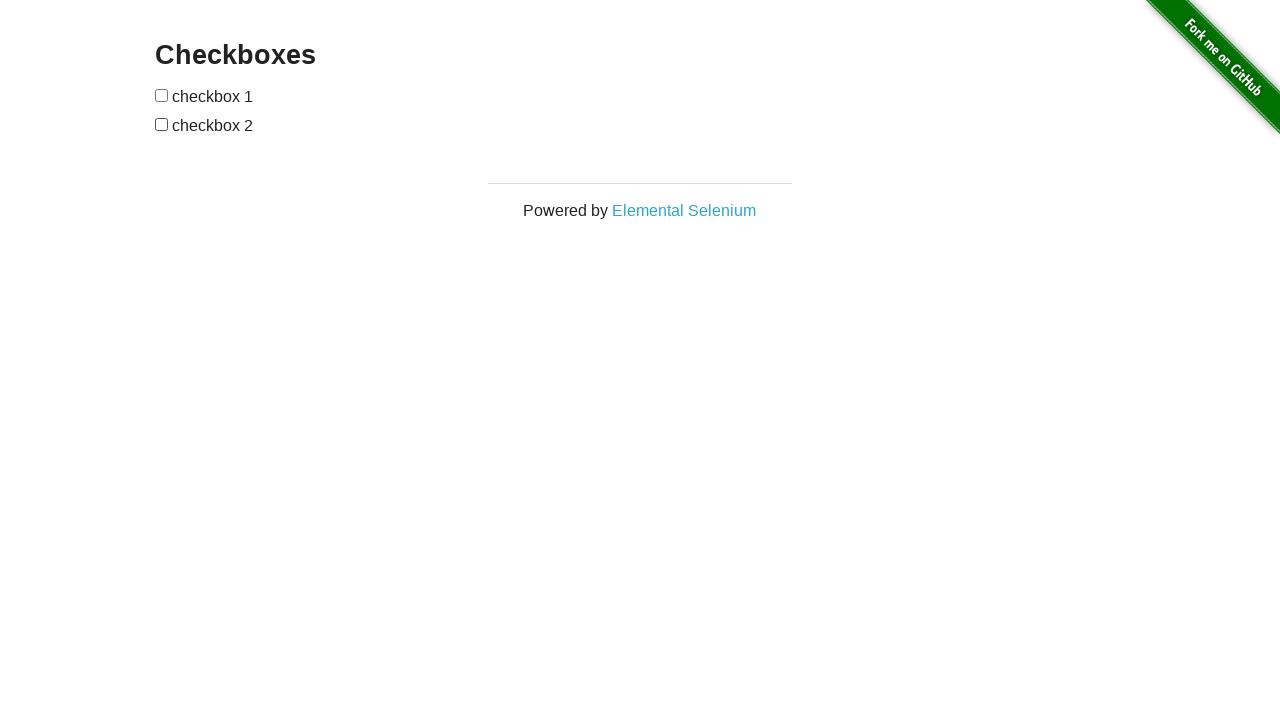

Verified checkbox is unchecked
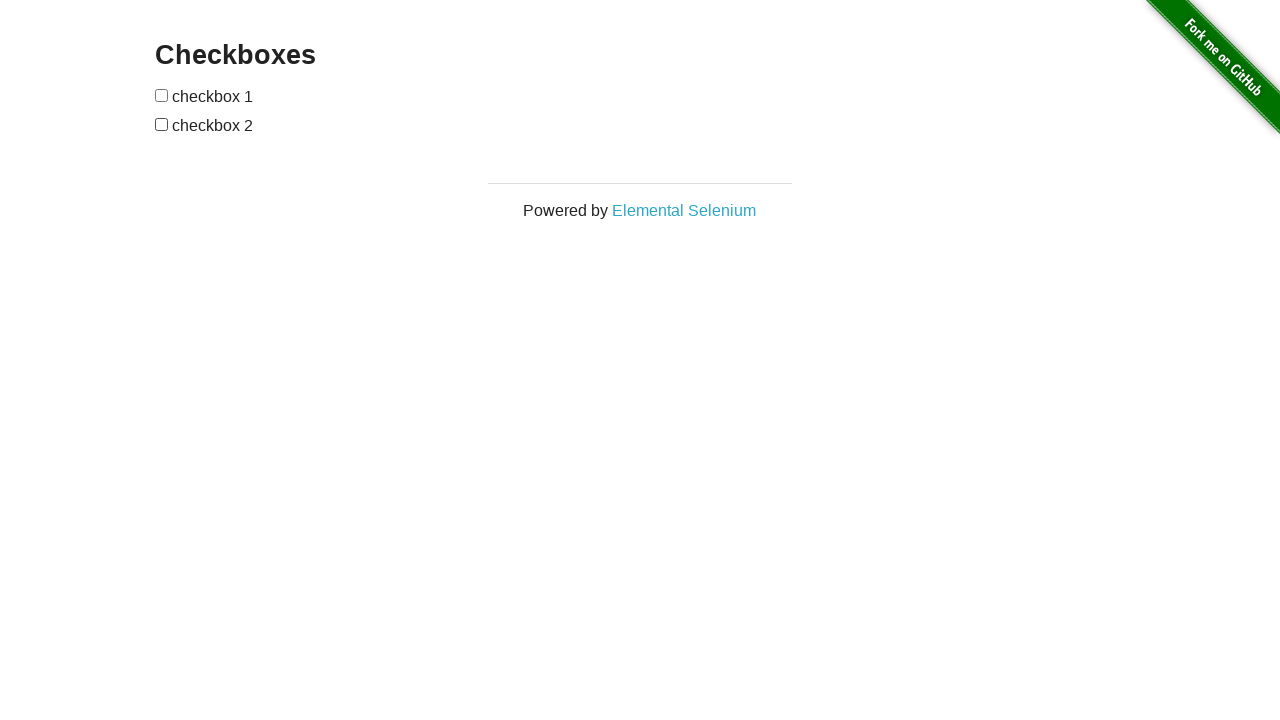

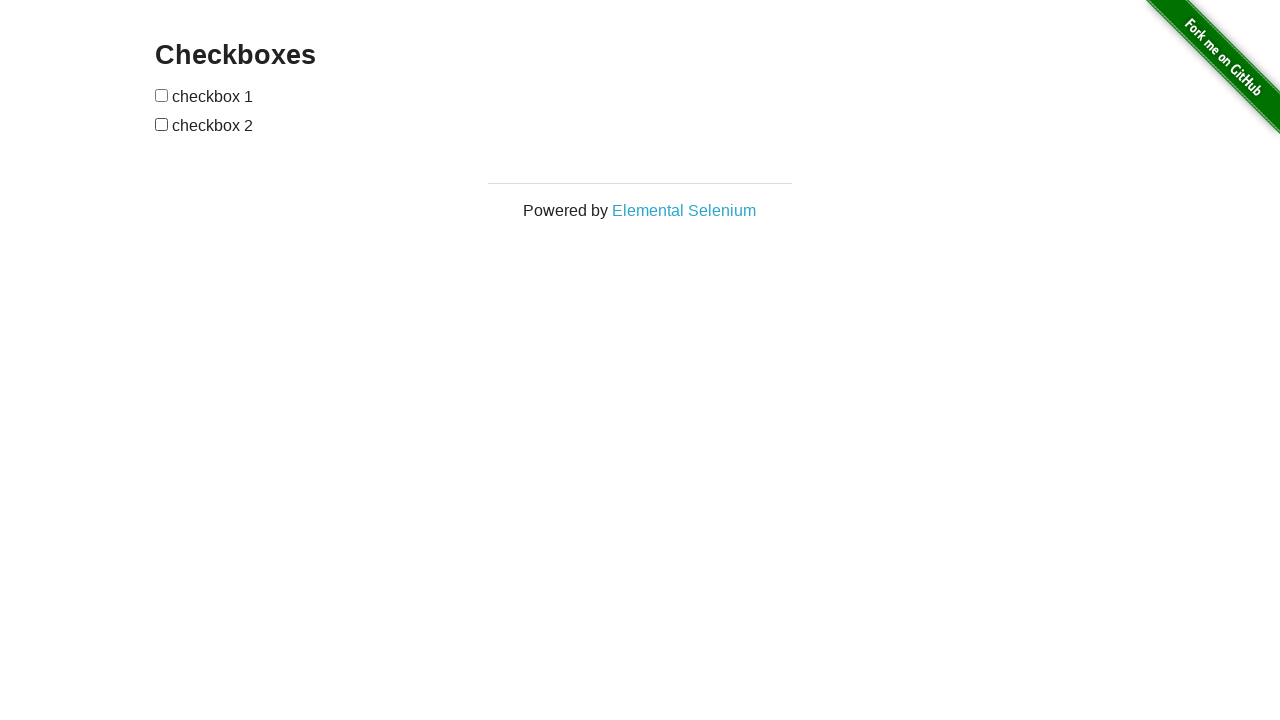